Tests form submission by filling various input fields with data and submitting the form, then verifying the field validation states

Starting URL: https://bonigarcia.dev/selenium-webdriver-java/data-types.html

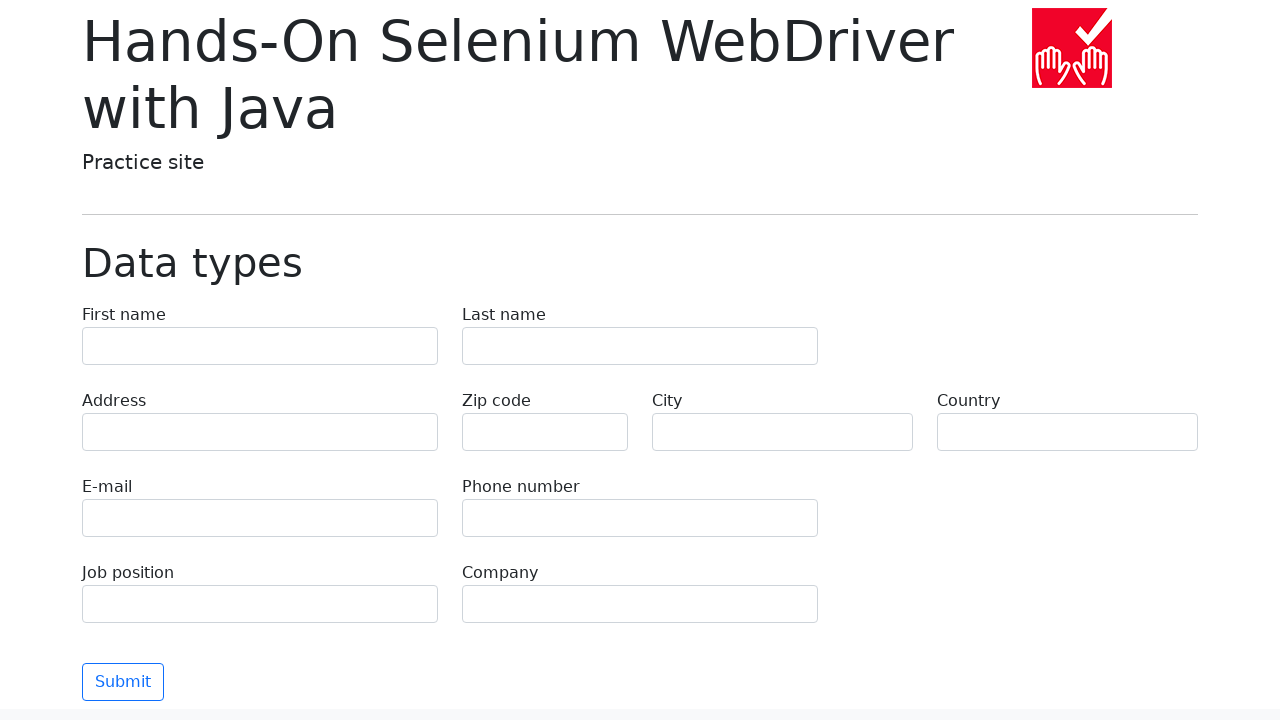

Filled first name field with 'Иван' on [name="first-name"]
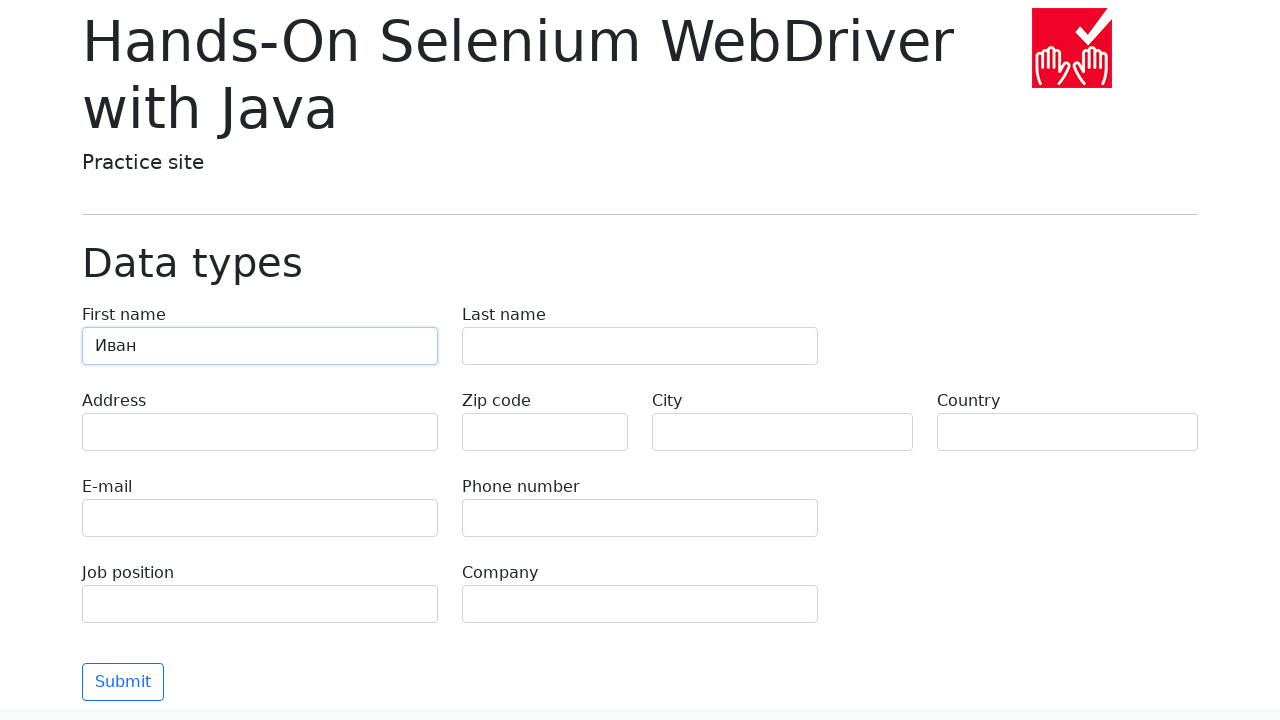

Filled last name field with 'Петров' on [name="last-name"]
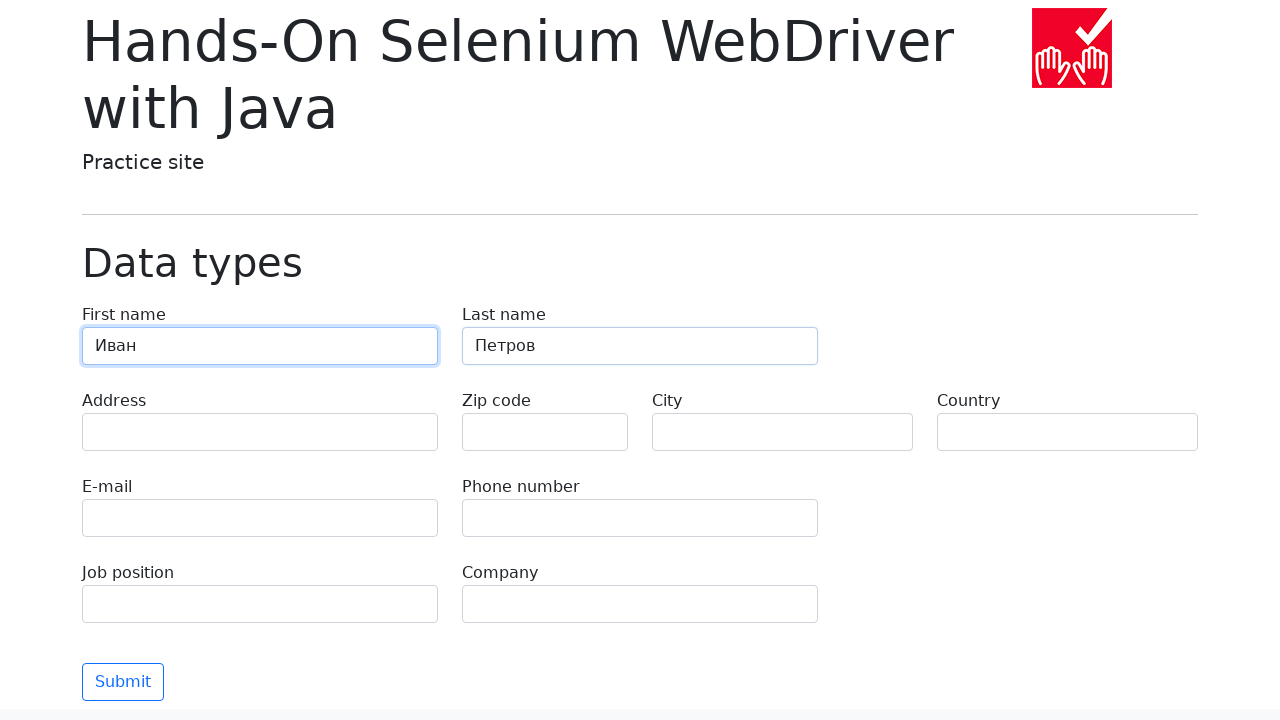

Filled address field with 'Ленина, 55-3' on [name="address"]
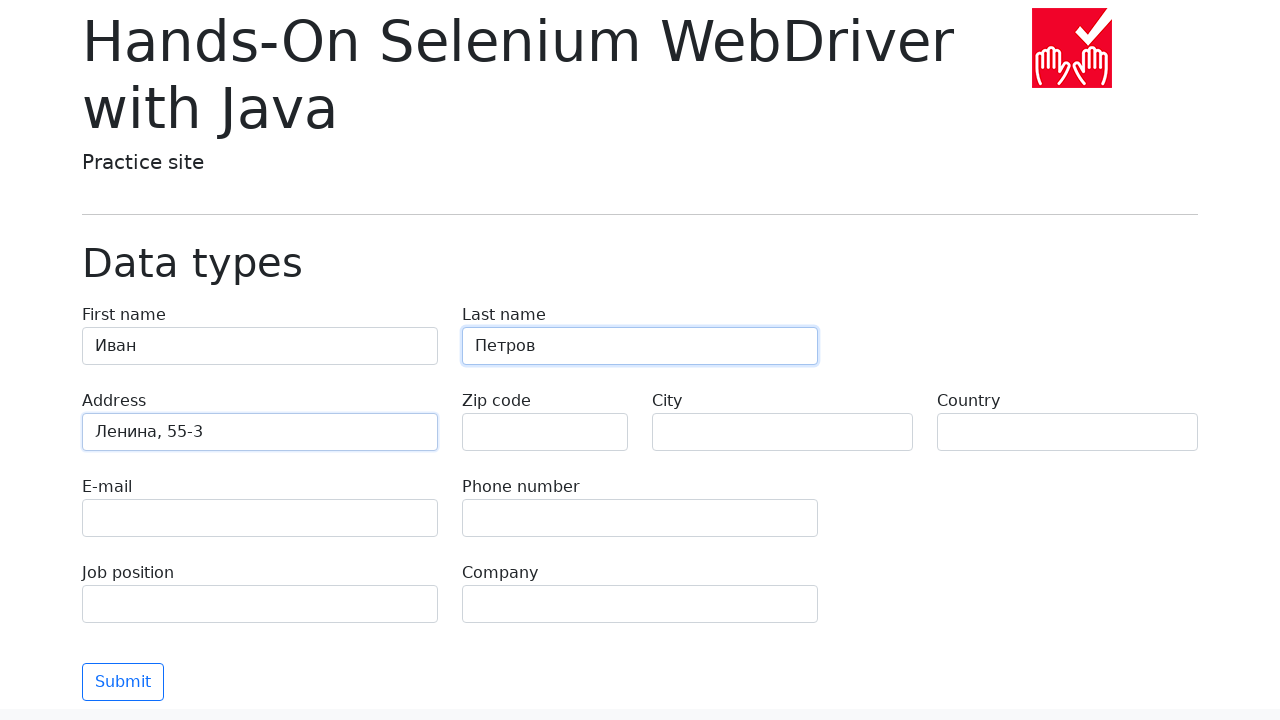

Left zip code field empty on [name="zip-code"]
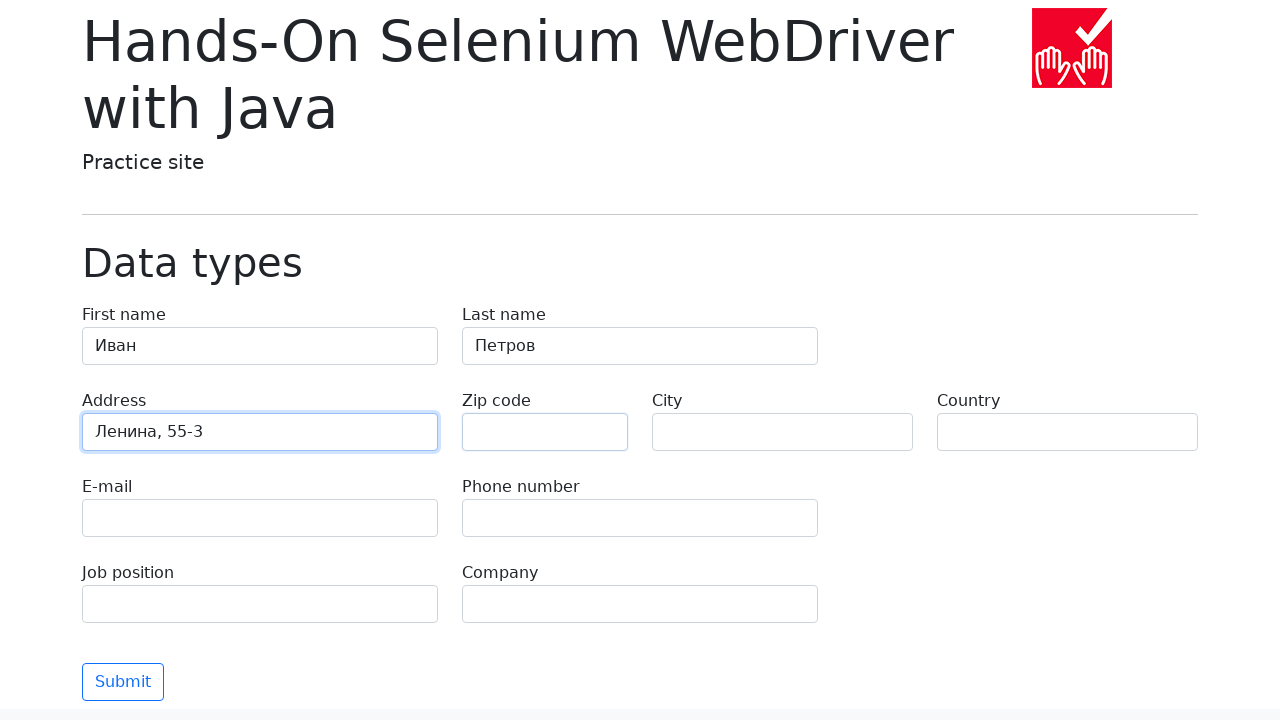

Filled city field with 'Москва' on [name="city"]
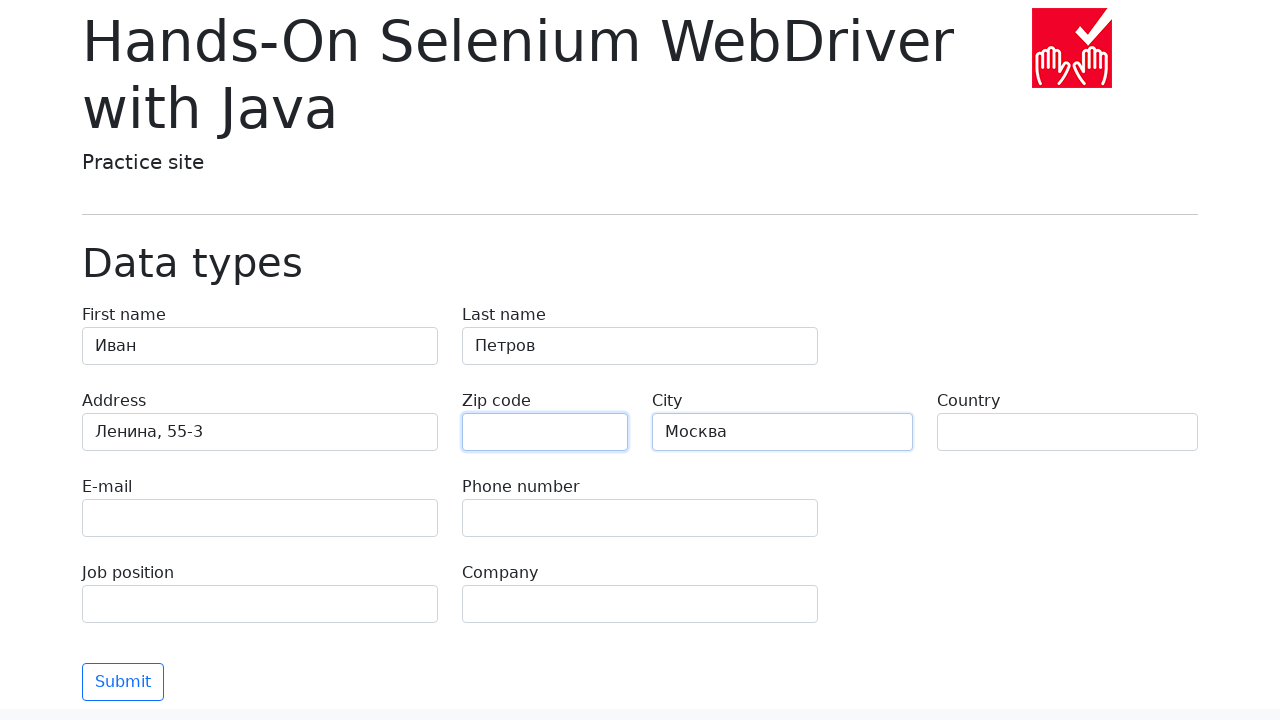

Filled country field with 'Россия' on [name="country"]
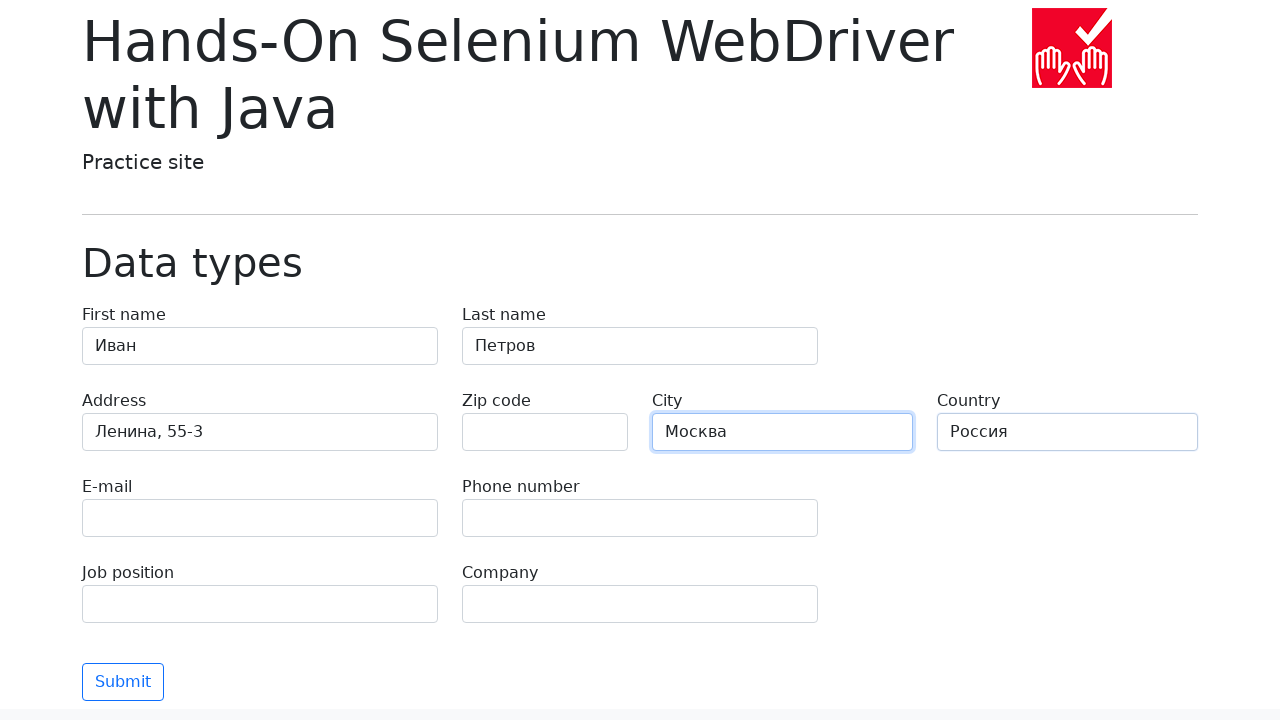

Filled email field with 'test@skypro.com' on [name="e-mail"]
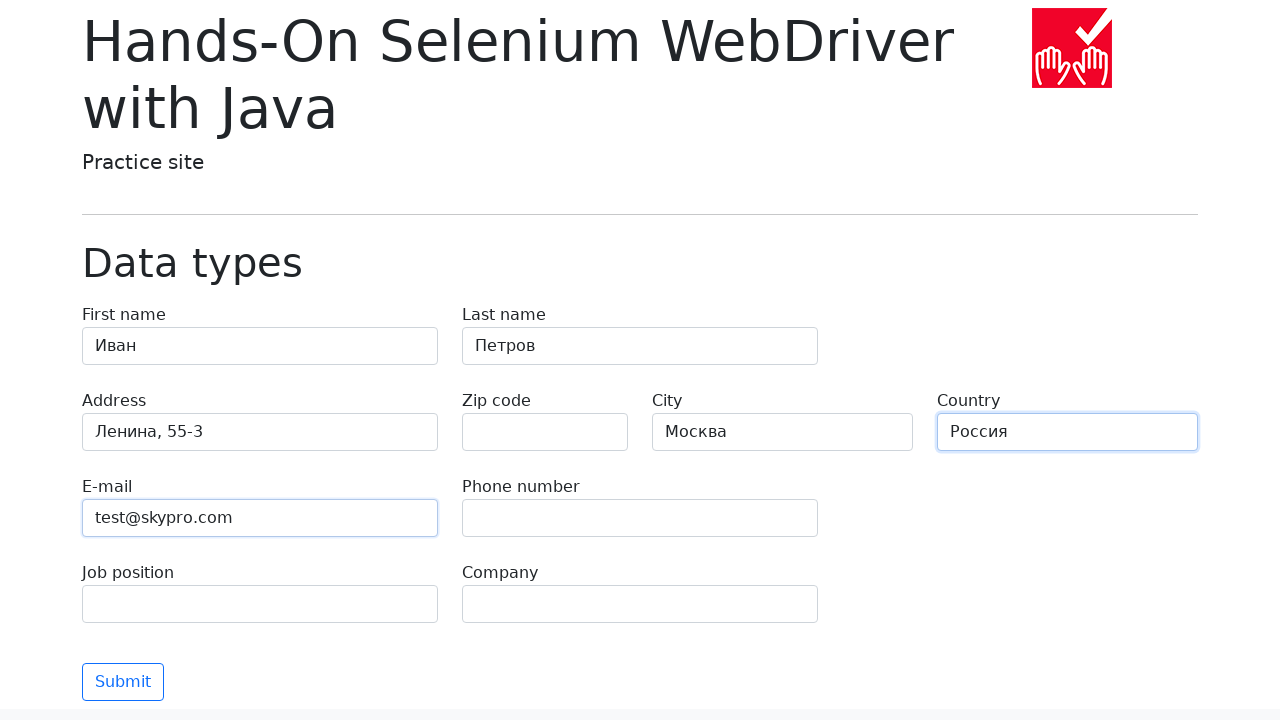

Filled phone field with '+7985899998787' on [name="phone"]
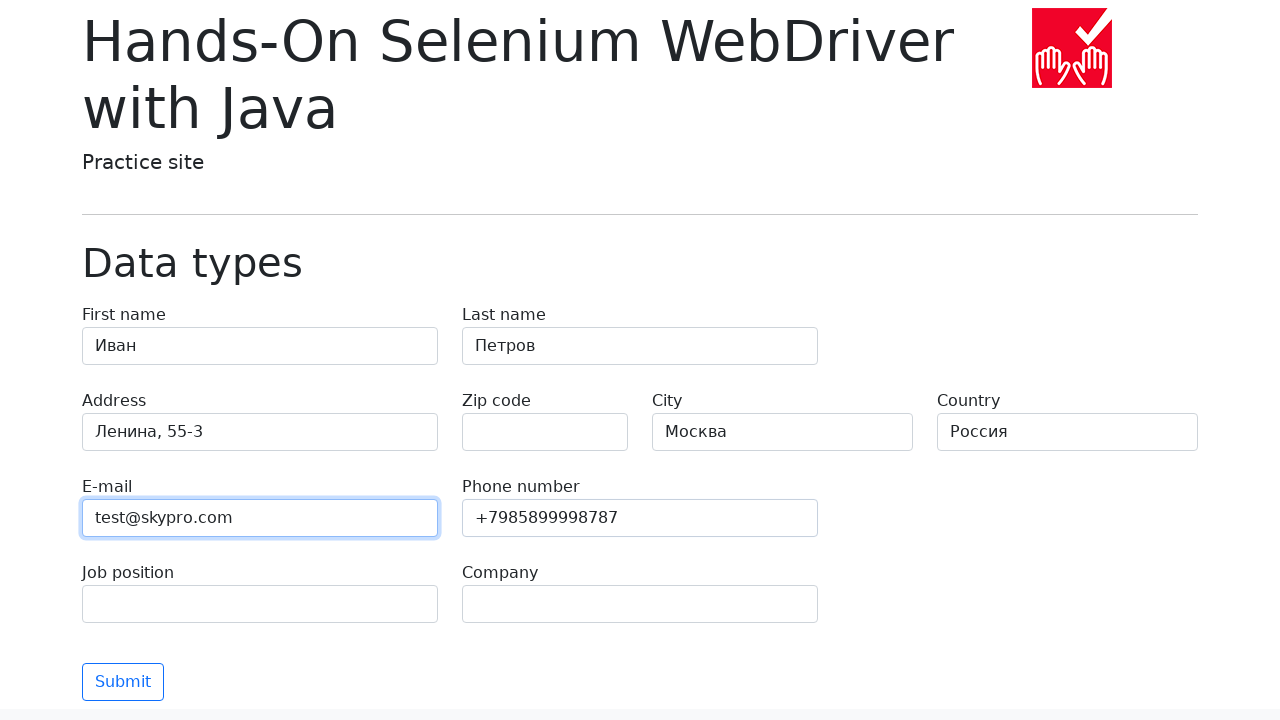

Filled job position field with 'QA' on [name="job-position"]
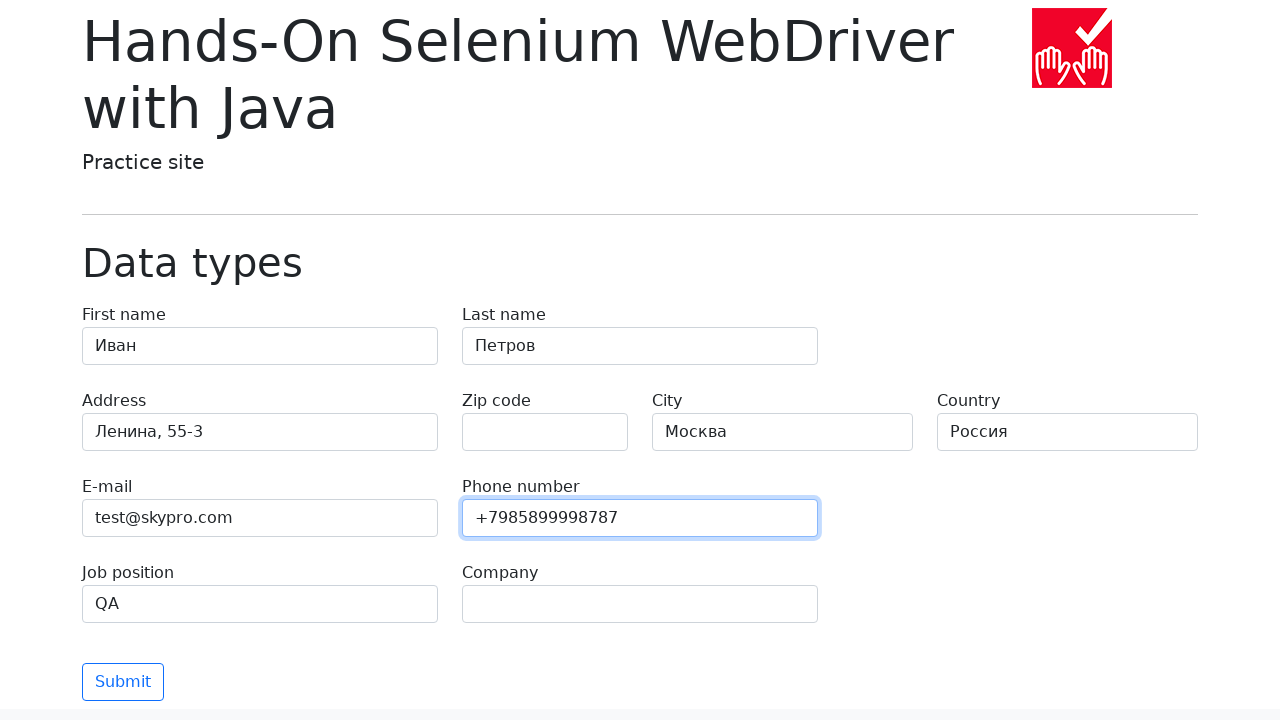

Filled company field with 'SkyPro' on [name="company"]
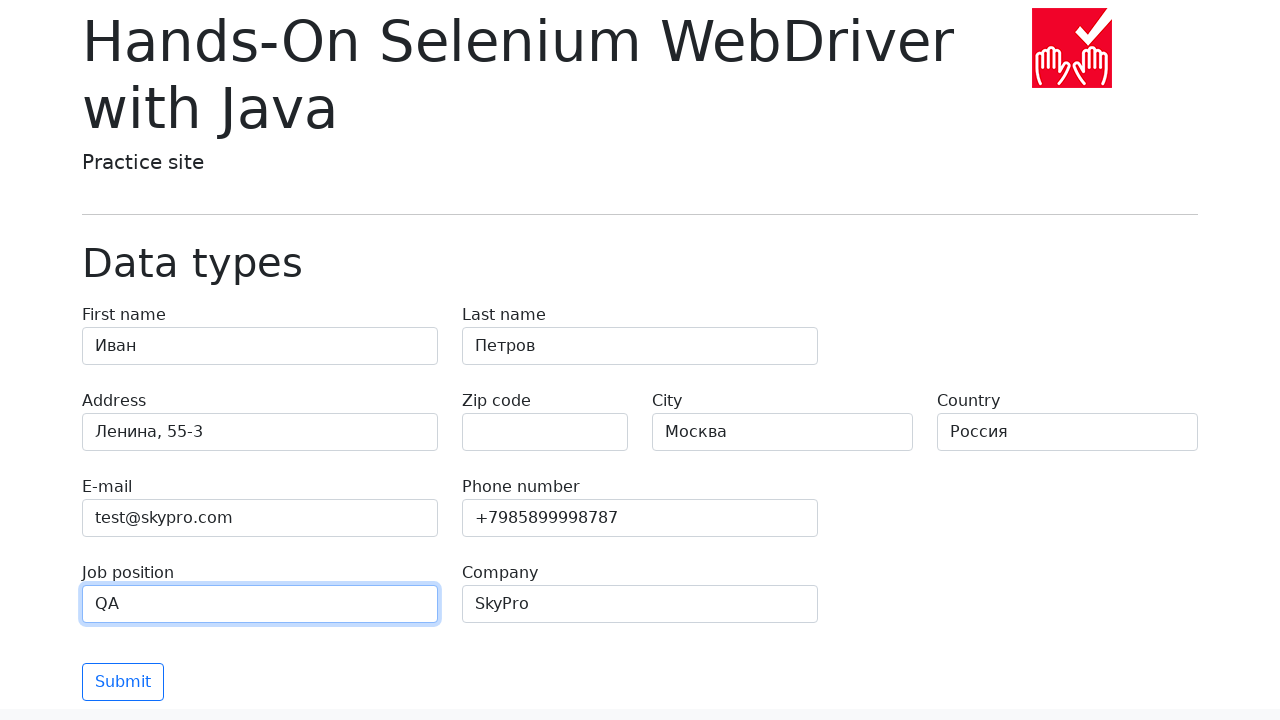

Clicked submit button to submit form at (123, 682) on [type="submit"]
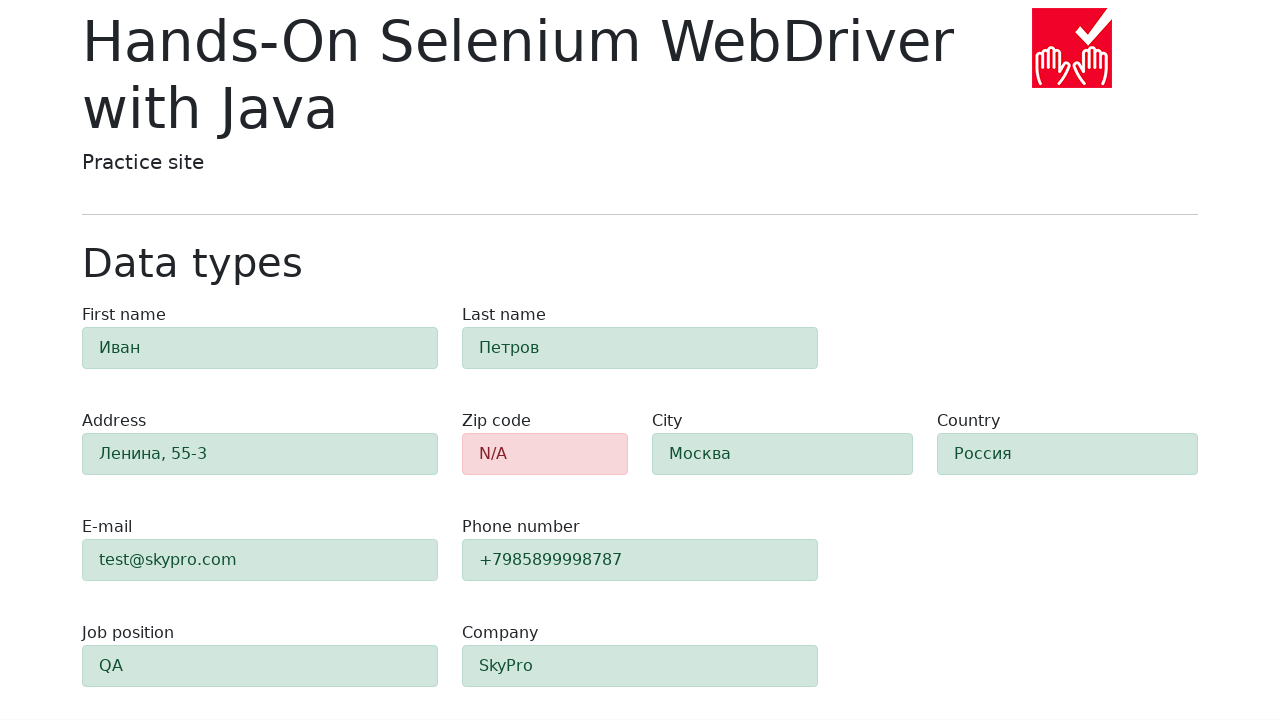

Validation error messages appeared (alert-danger)
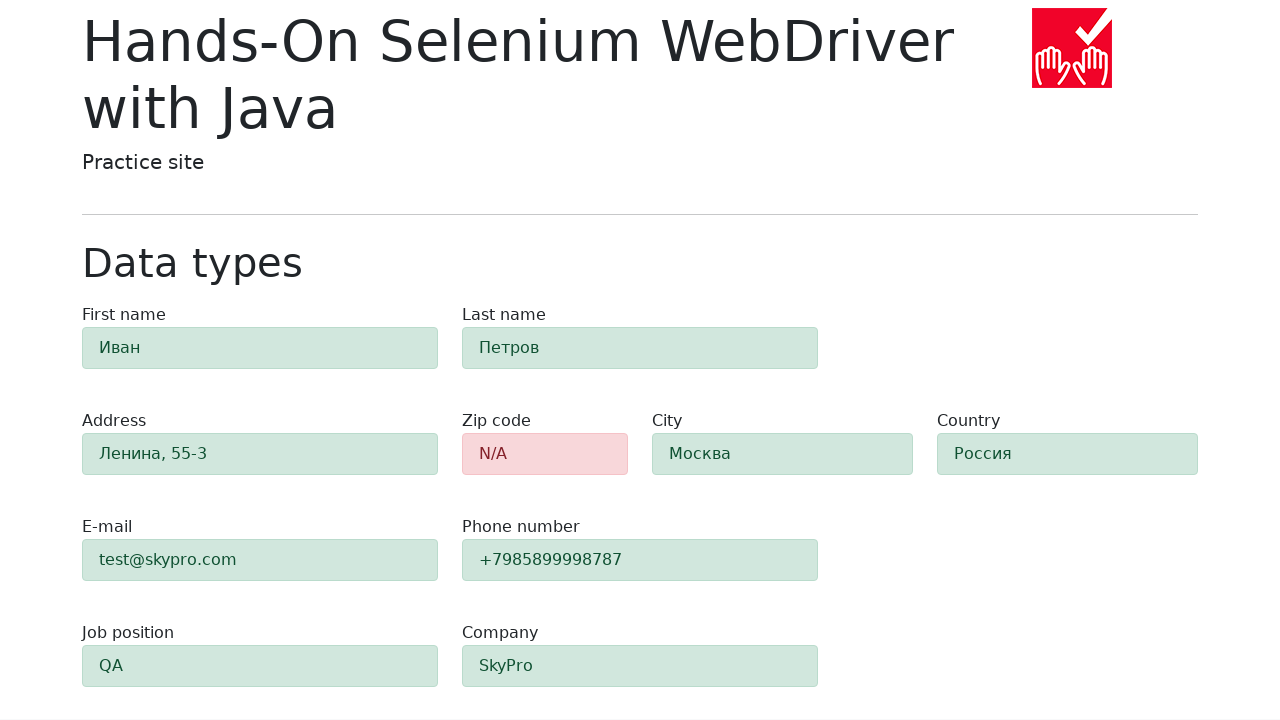

Validation success messages appeared (alert-success)
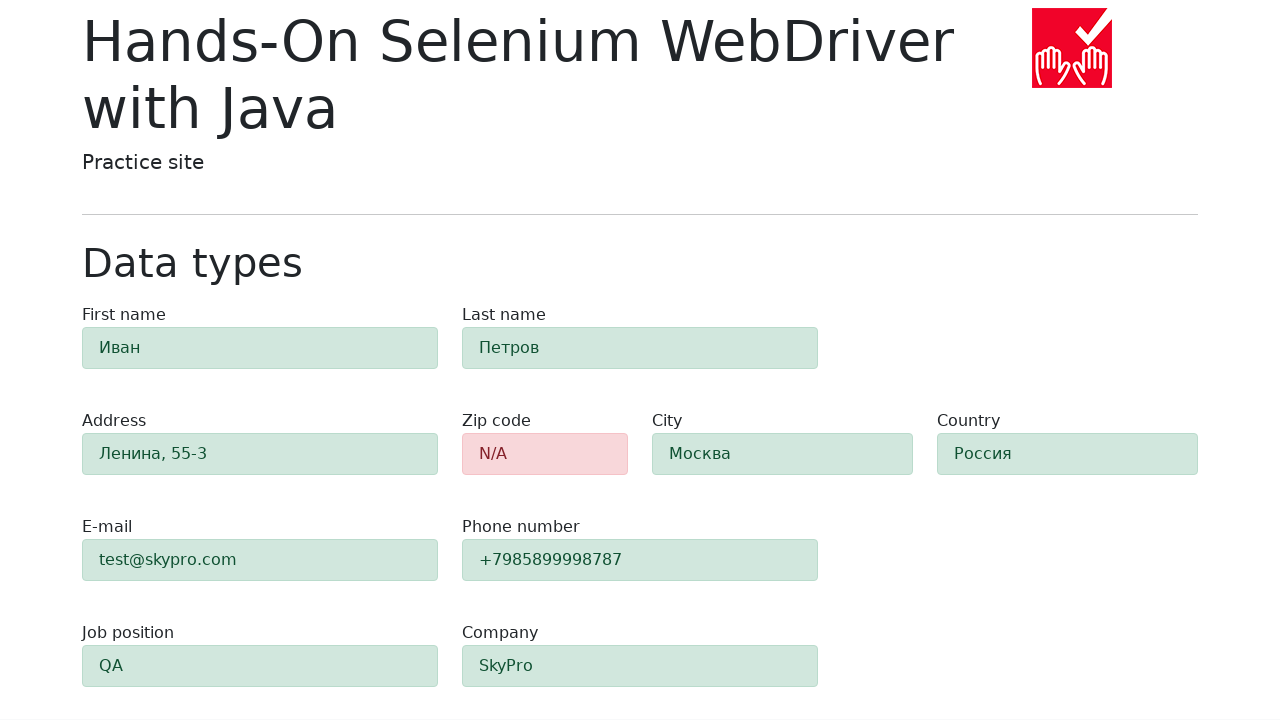

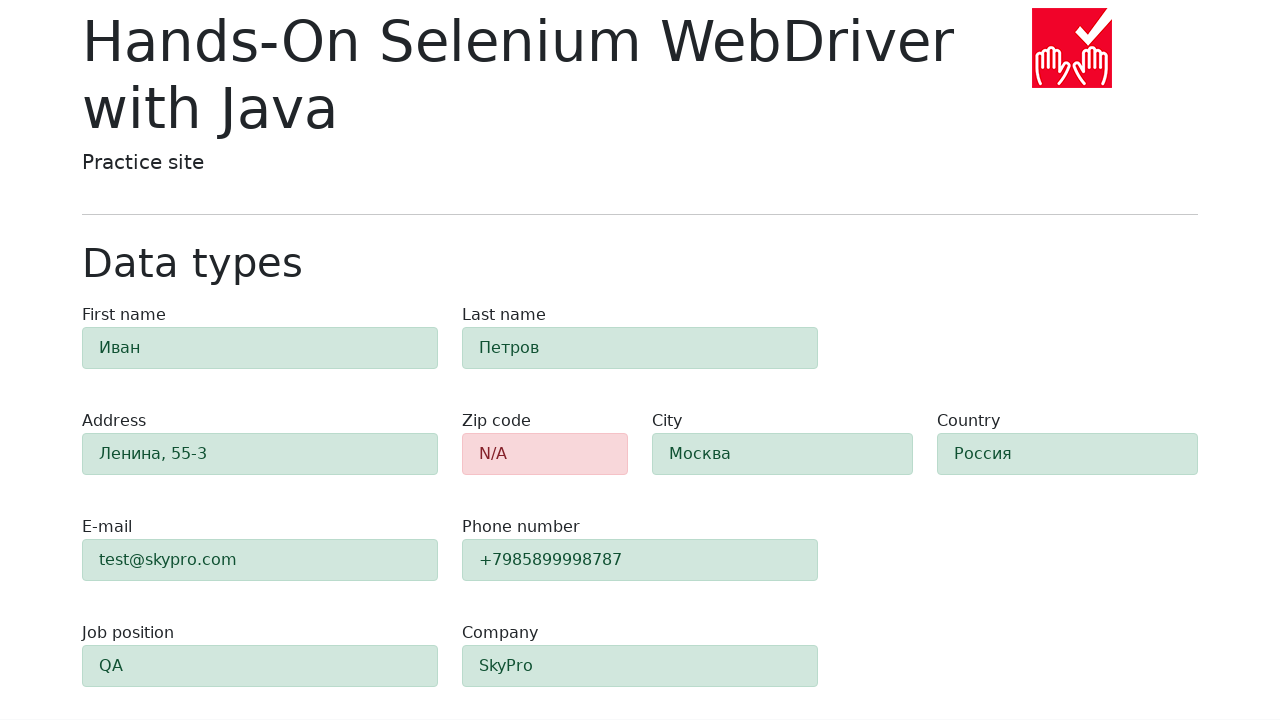